Tests keyboard actions on a login form by entering text with mixed case using shift key combinations

Starting URL: https://bookcart.azurewebsites.net/login

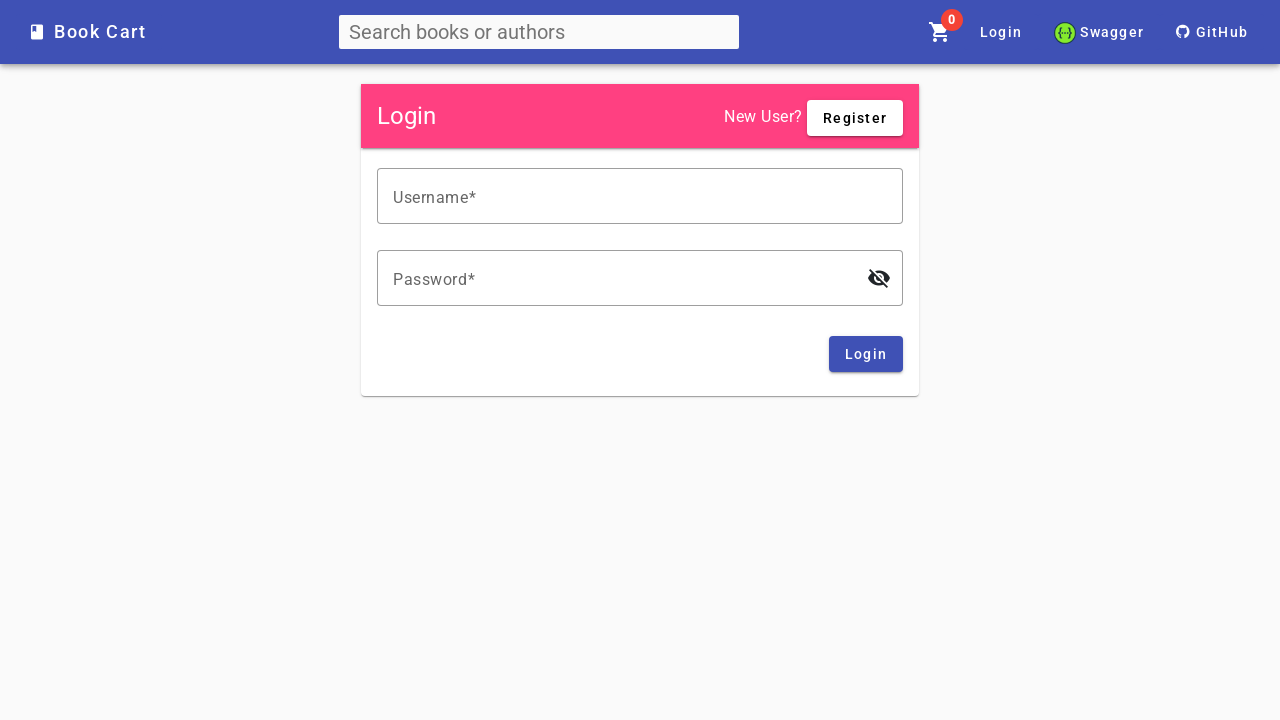

Located username input field
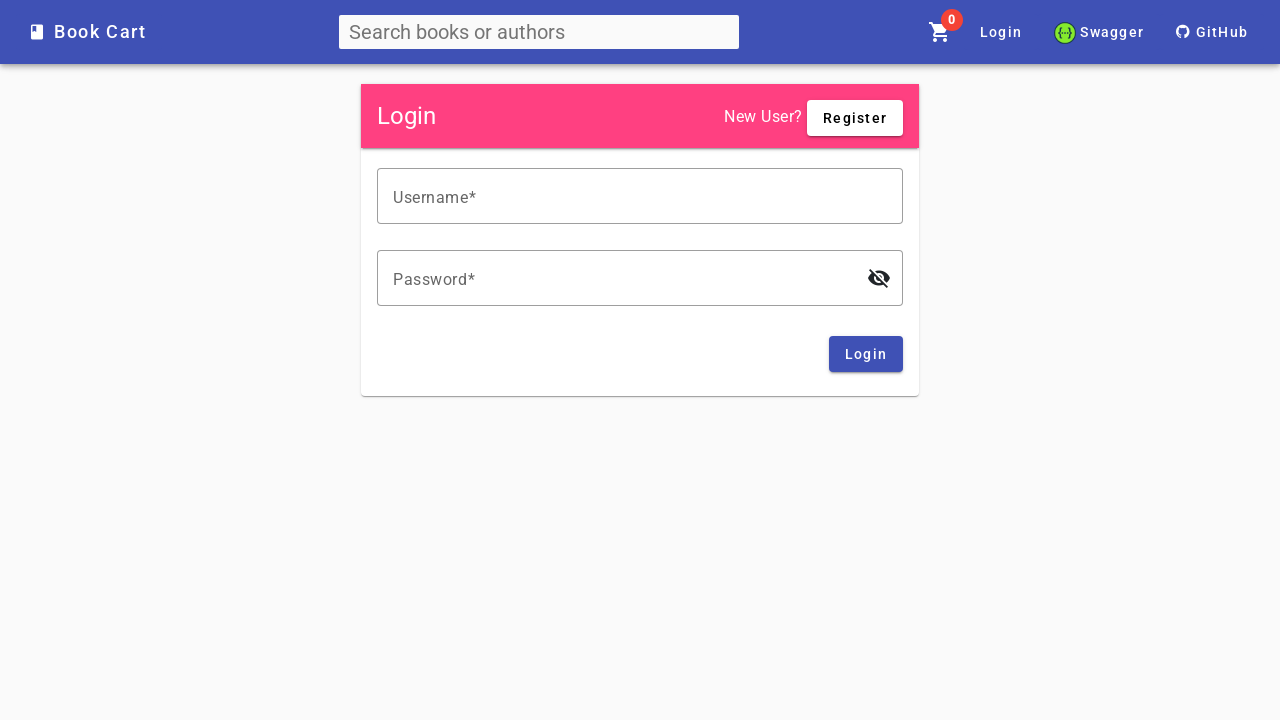

Clicked on username input field at (640, 196) on input#mat-input-0
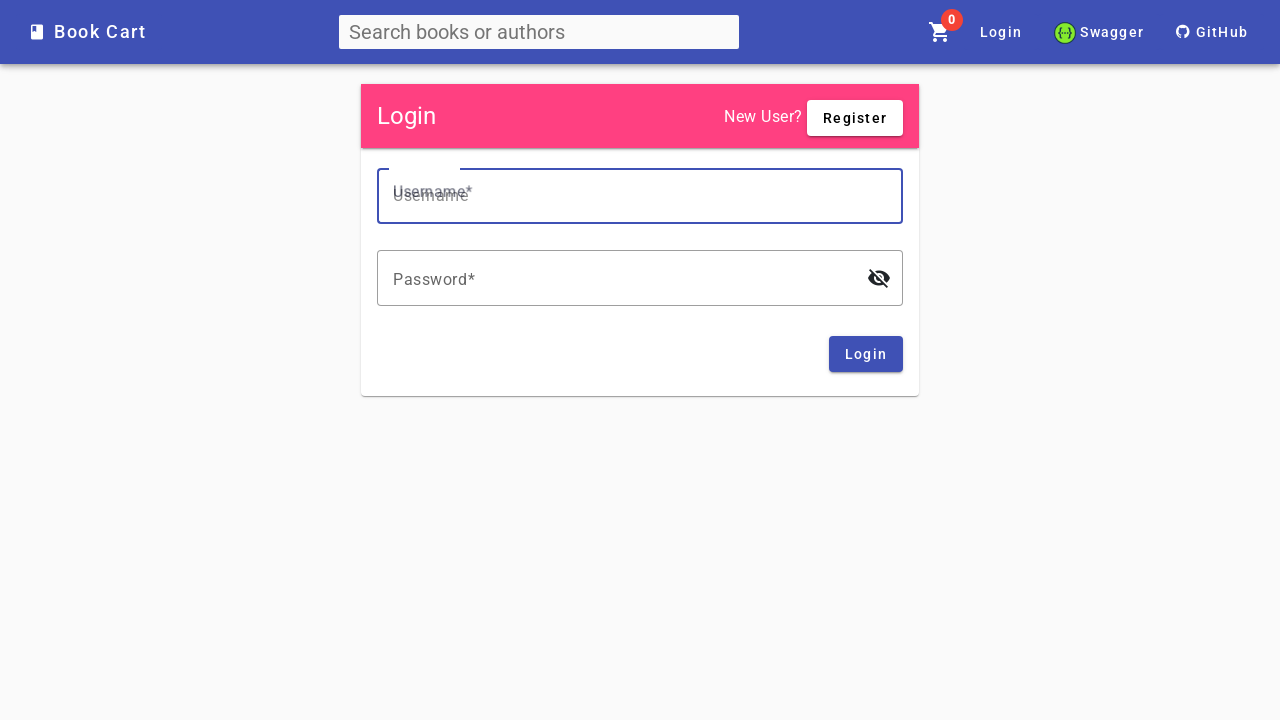

Pressed Shift key down
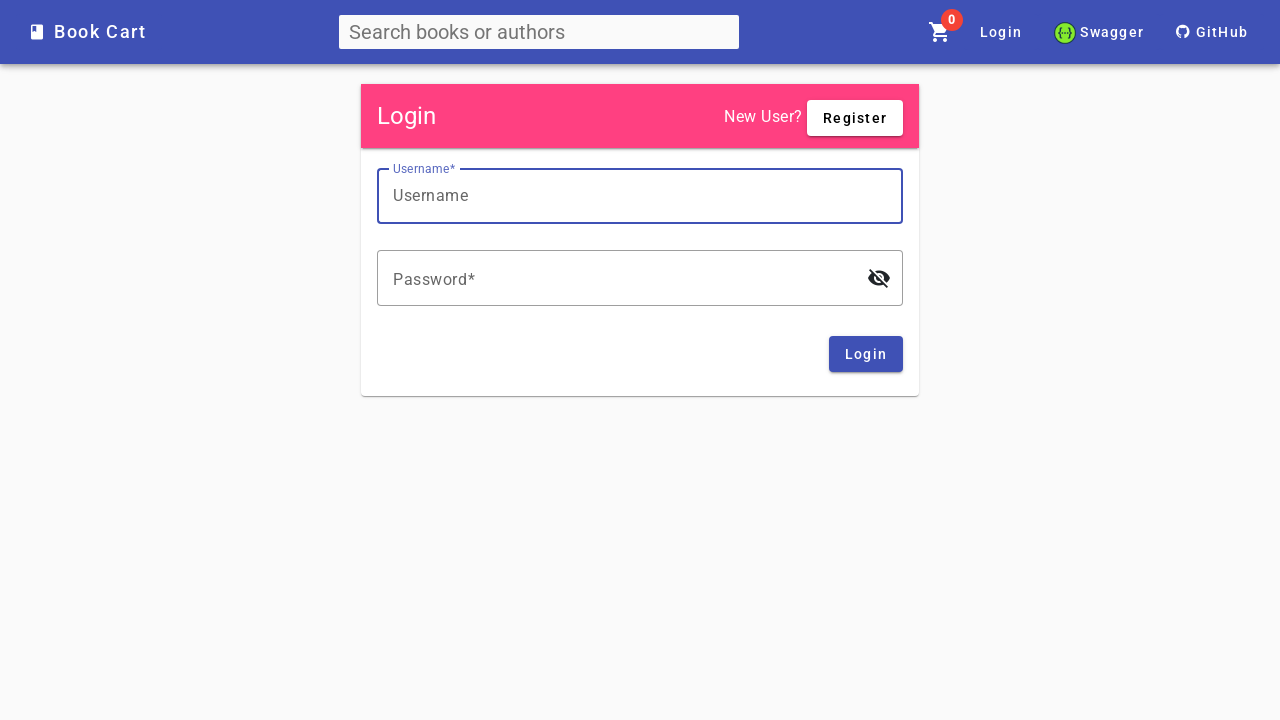

Typed 'abcd' with shift key held (uppercase)
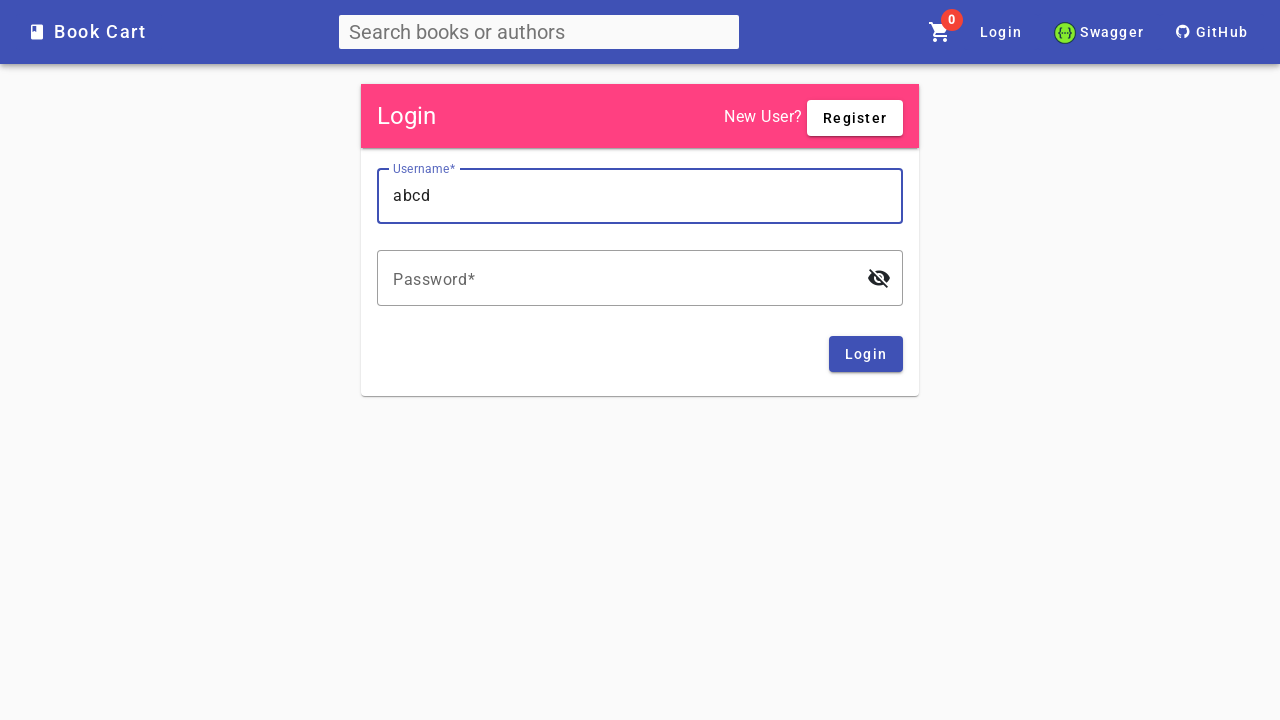

Released Shift key
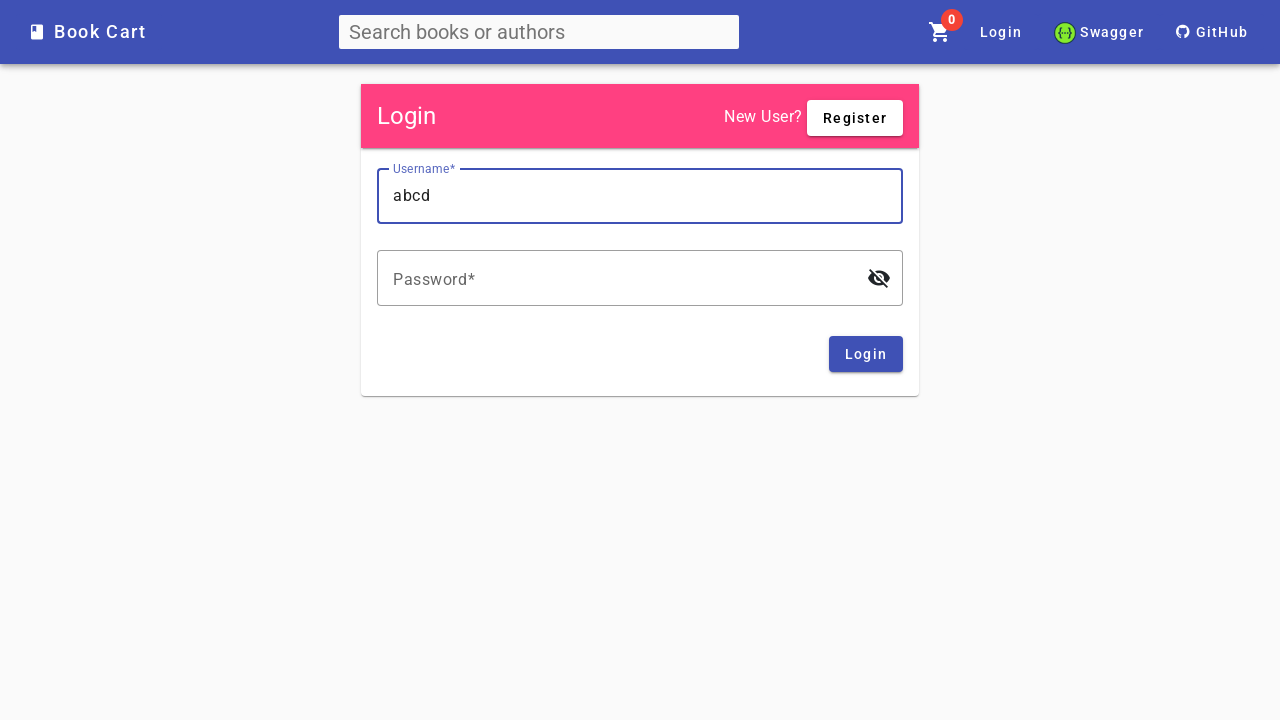

Typed 'xyz' without shift key (lowercase)
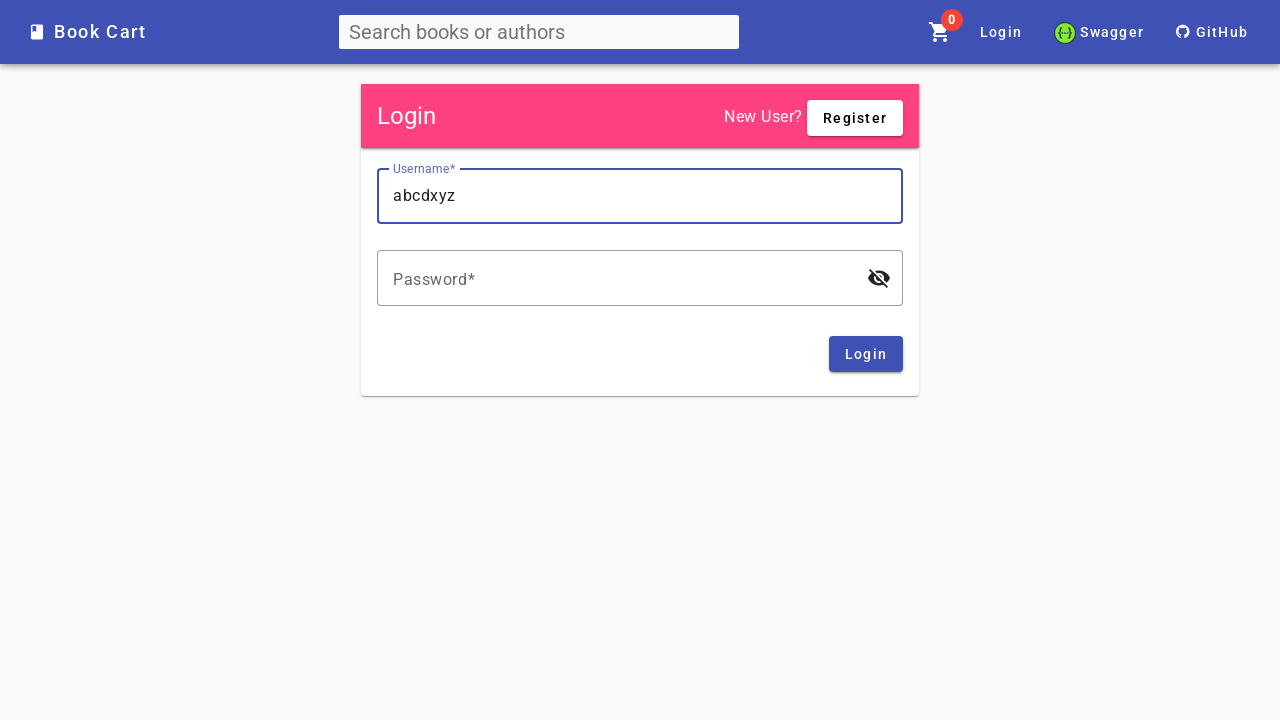

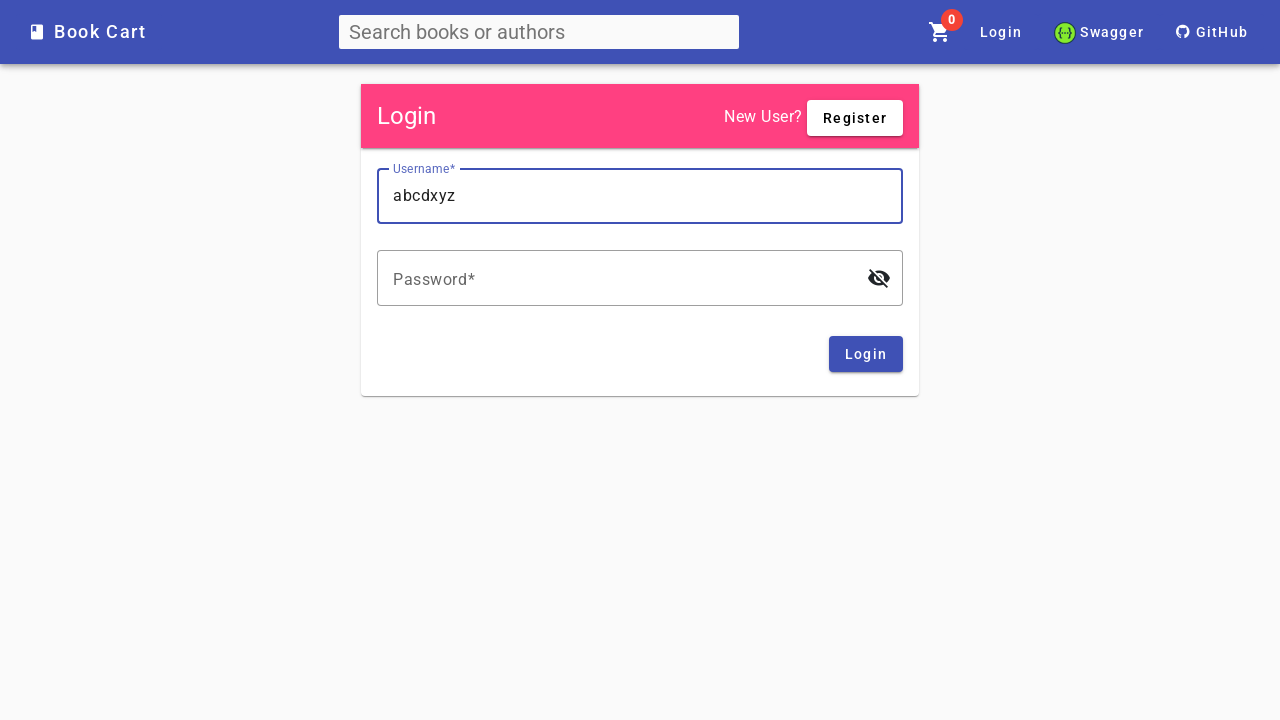